Tests drag and drop using click-hold and release on target element approach

Starting URL: http://seleniumui.moderntester.pl/droppable.php

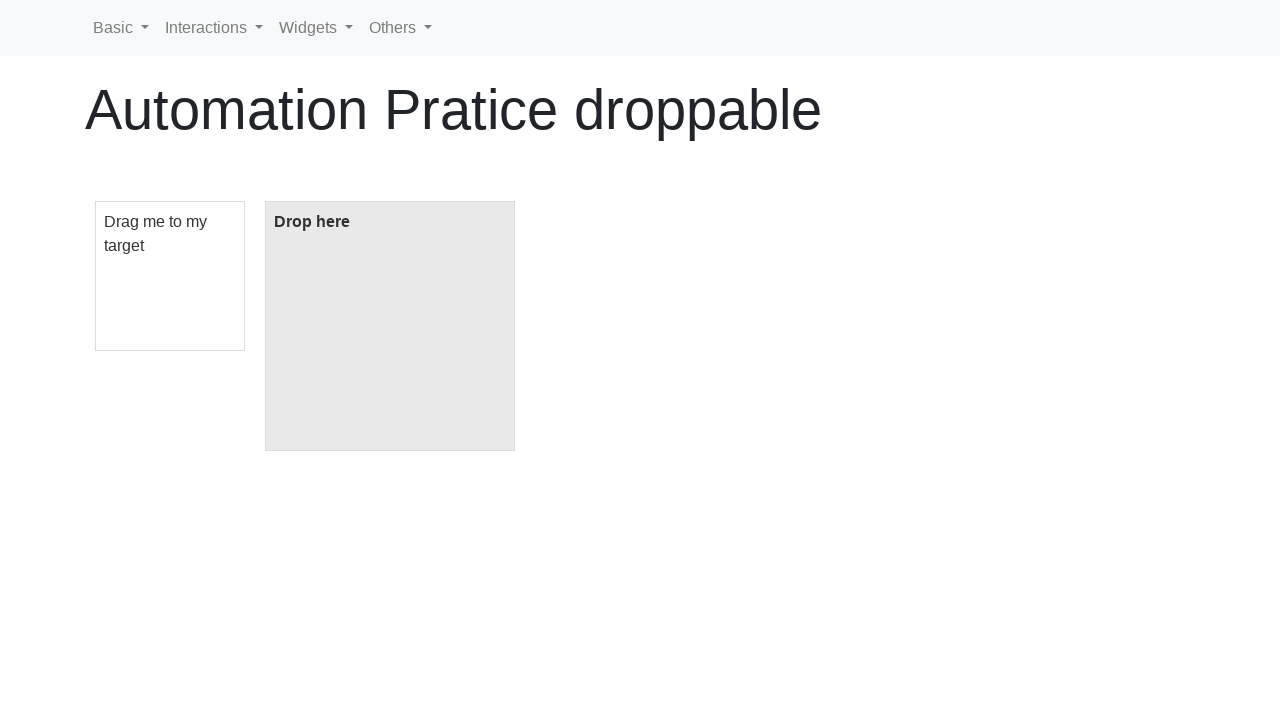

Located draggable element
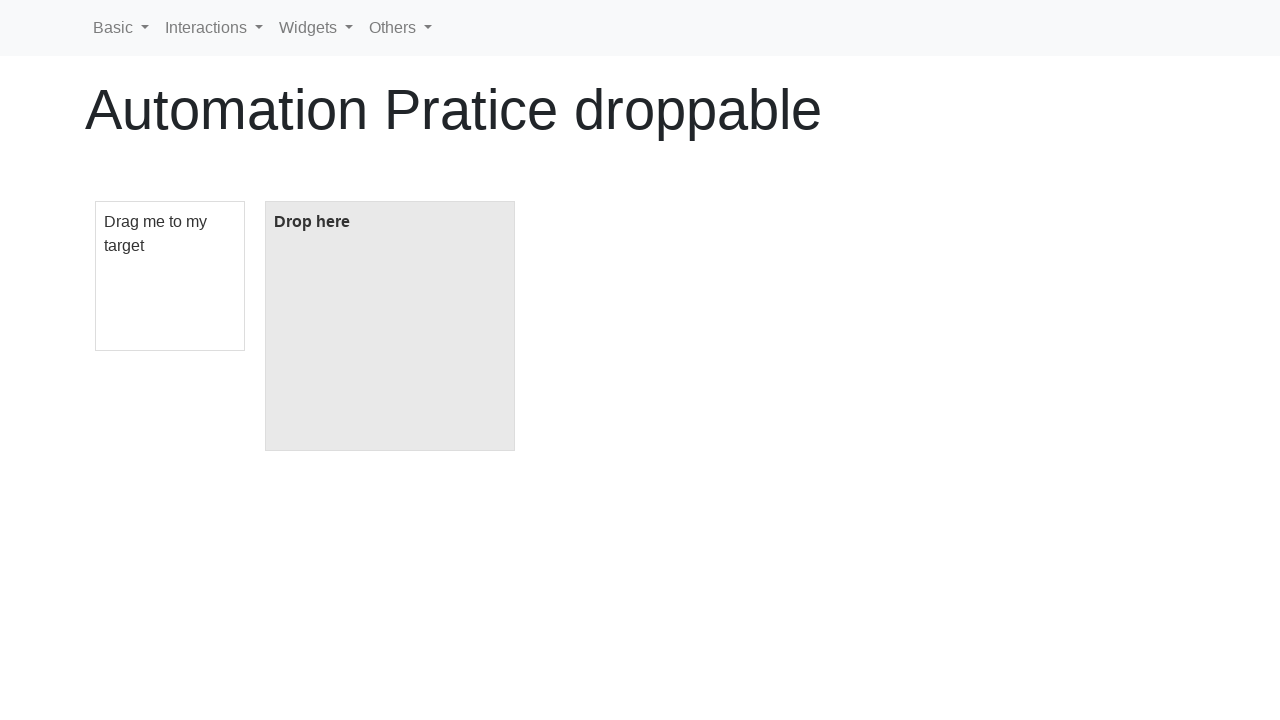

Located drop area element
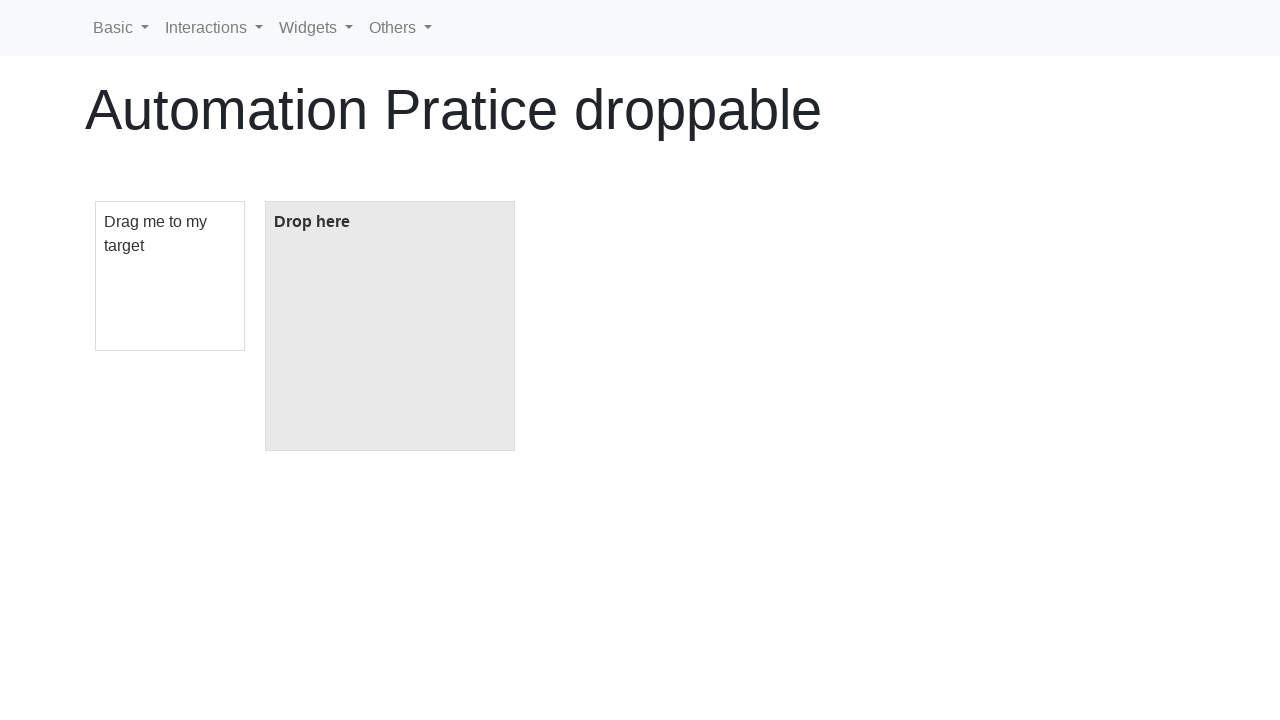

Hovered over draggable element at (170, 276) on #draggable
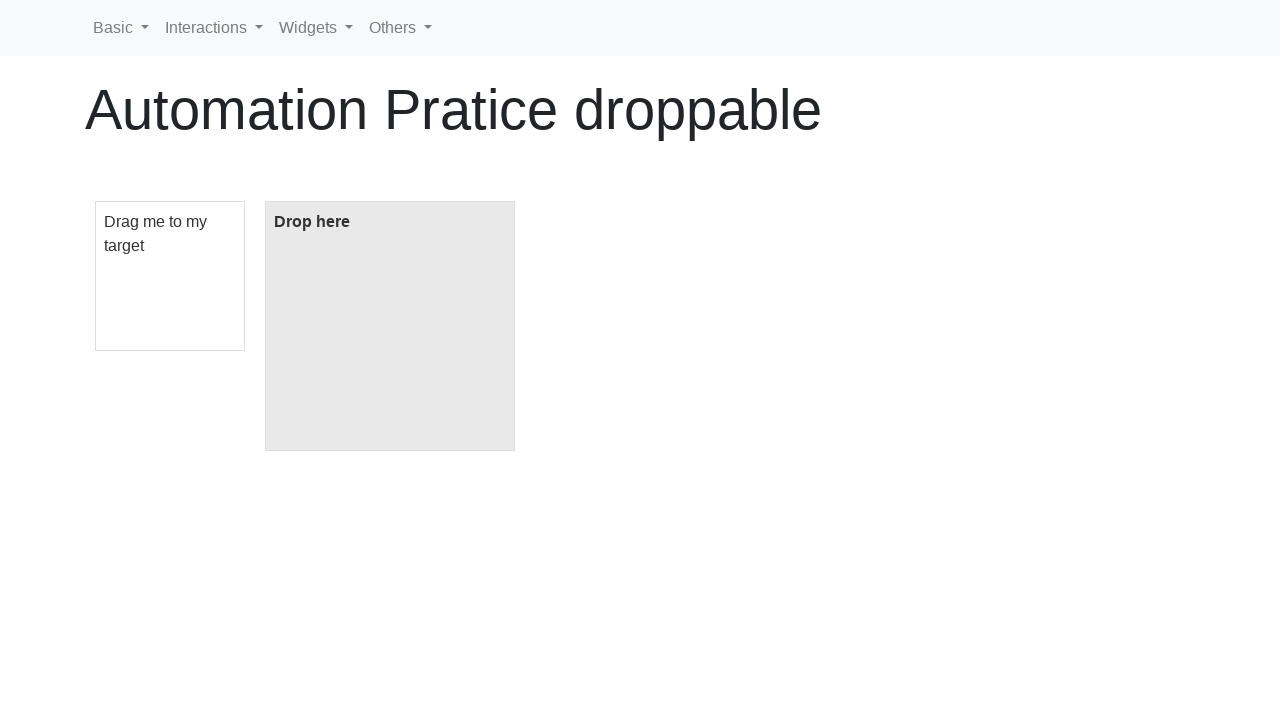

Pressed mouse button down on draggable element at (170, 276)
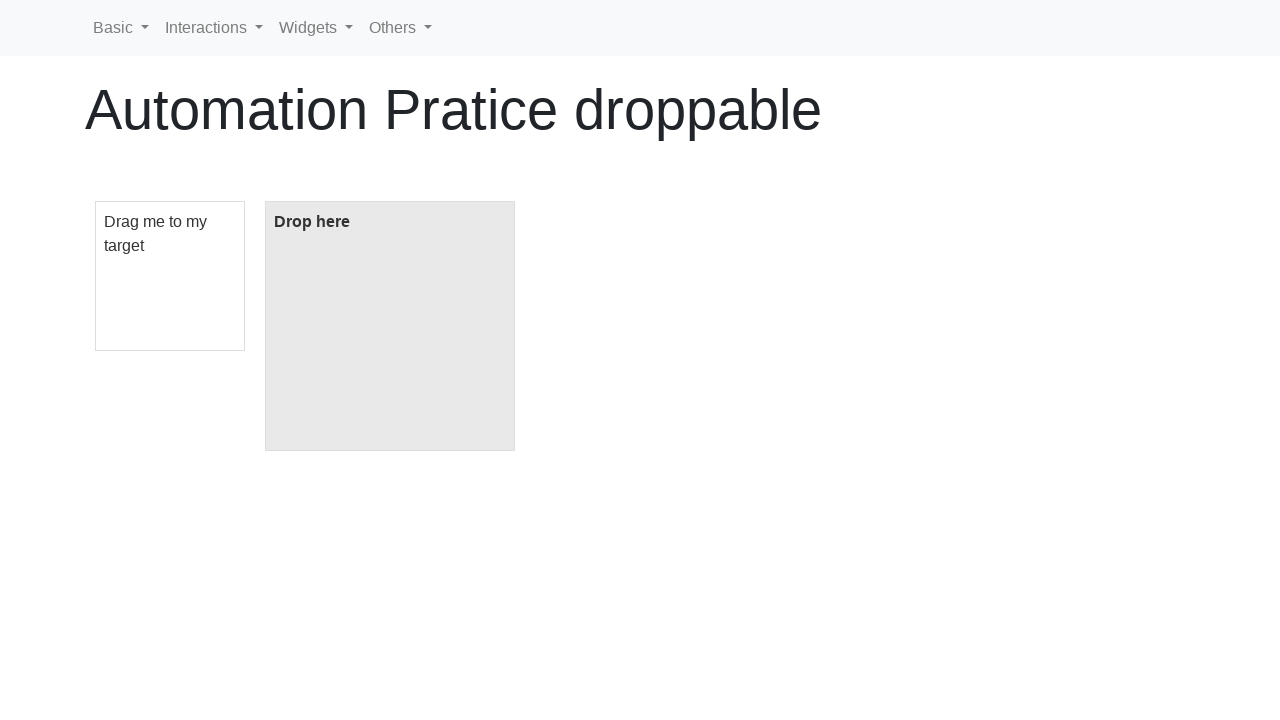

Hovered over drop area element at (390, 326) on #droppable
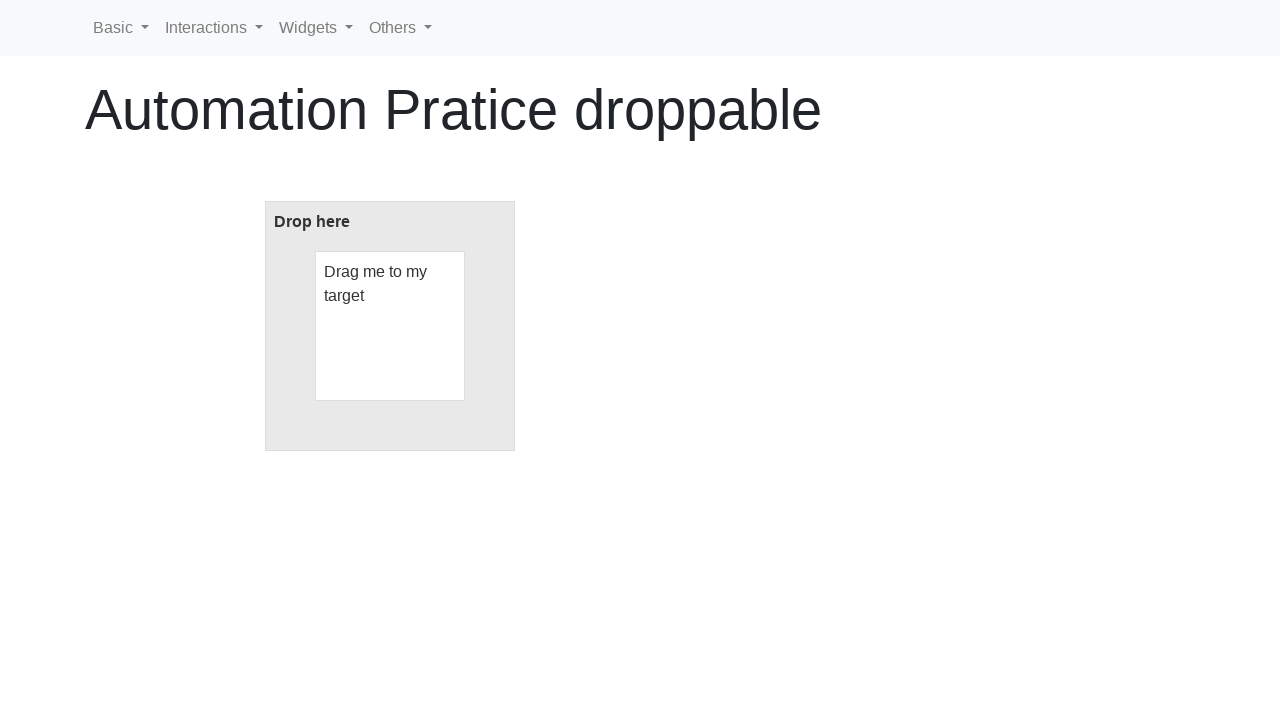

Released mouse button over drop area at (390, 326)
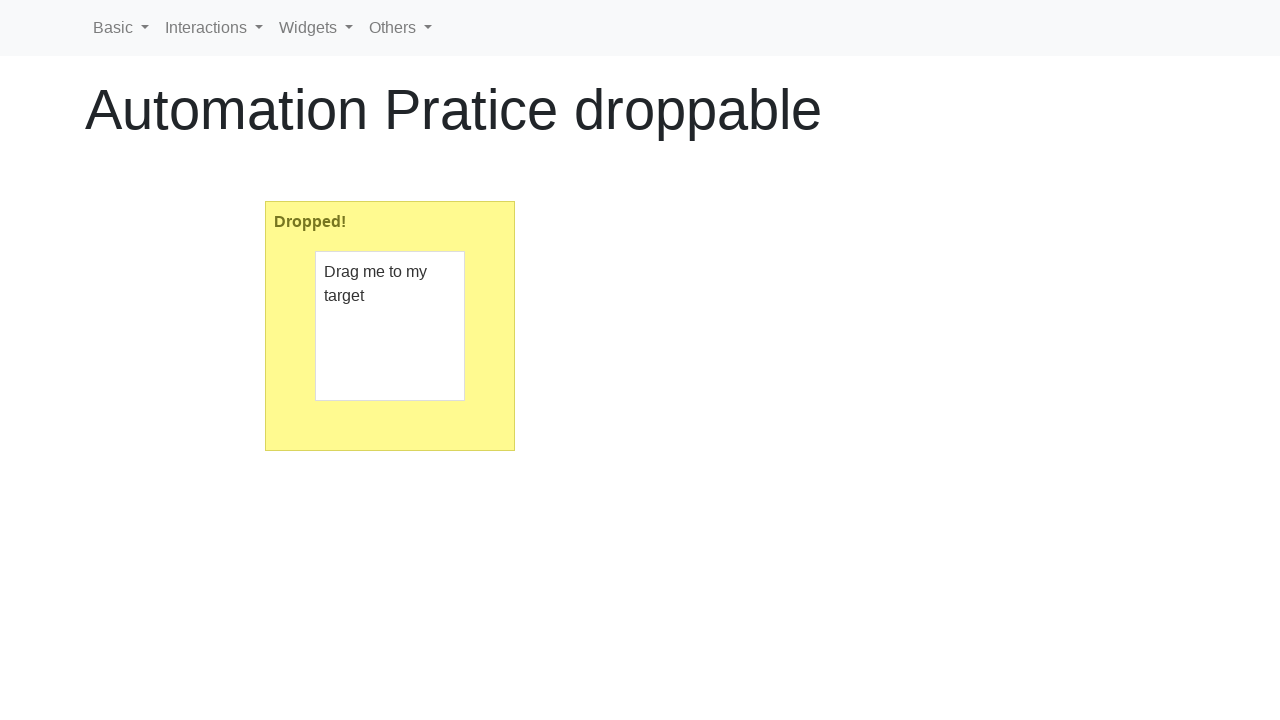

Verified drop was successful - drop area shows 'Dropped!'
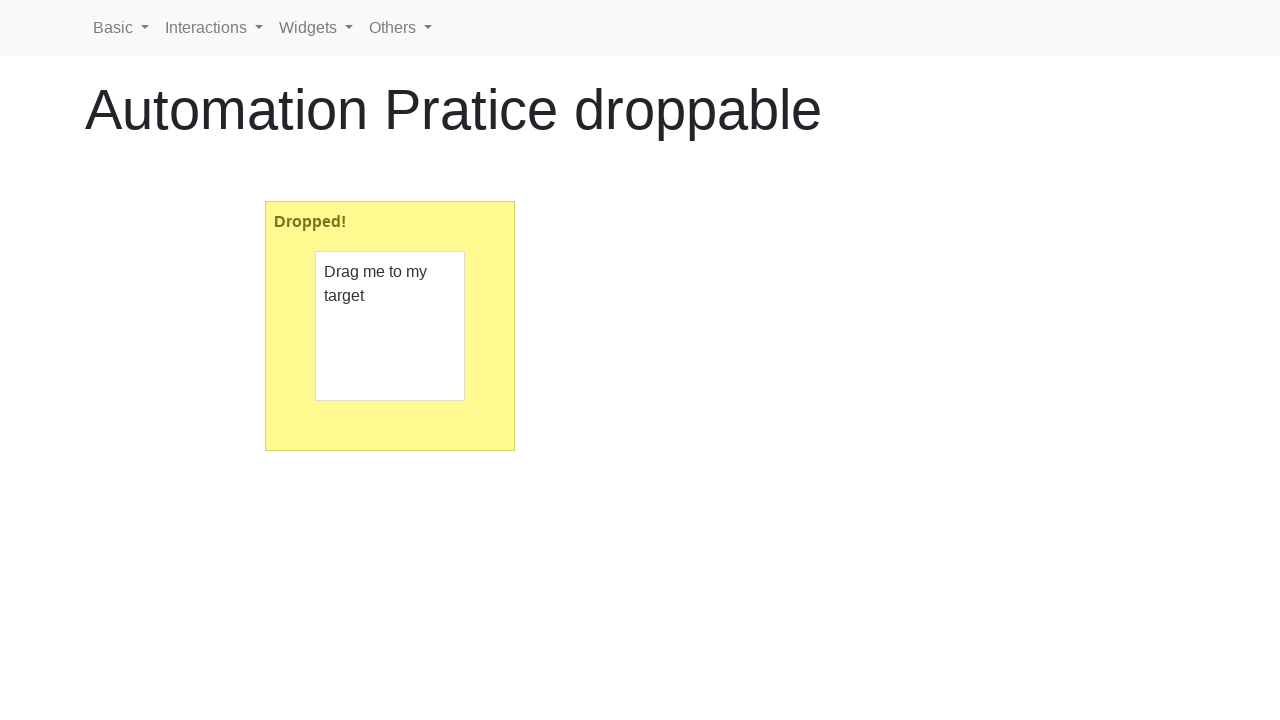

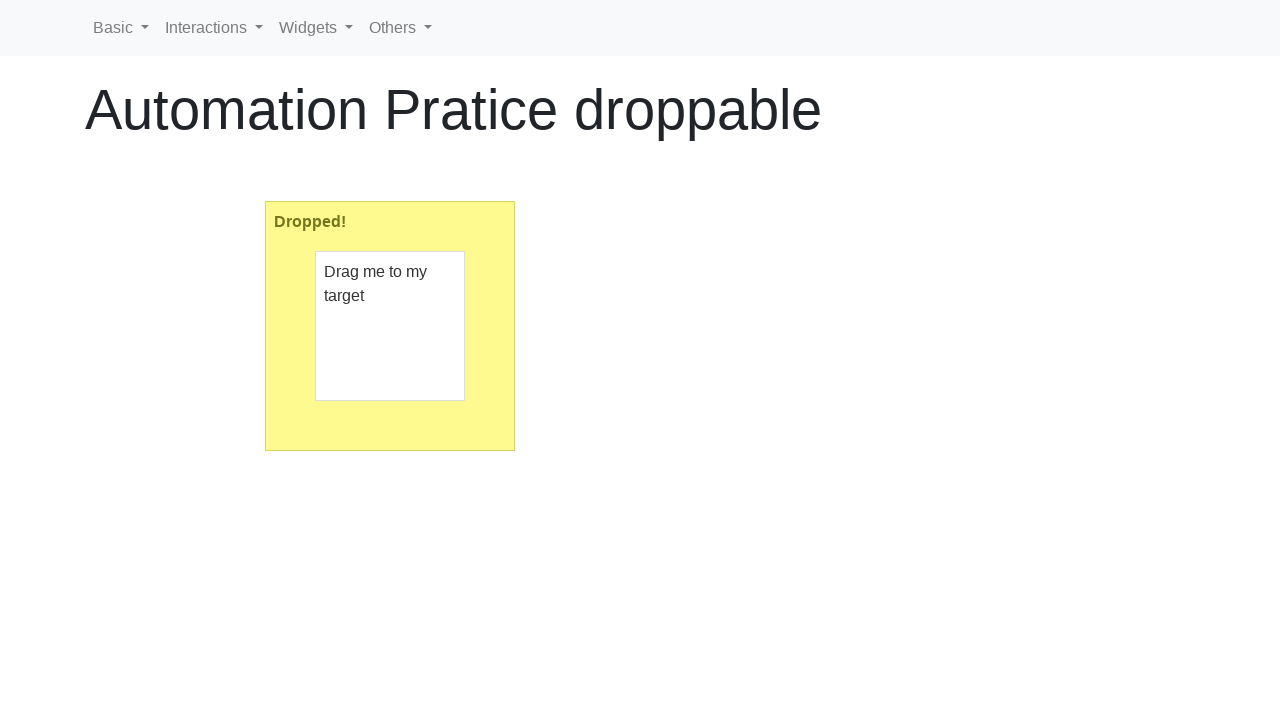